Tests navigation menu links (Our Products, Special Offer, Popular Items, Contact Us) are clickable on the home page

Starting URL: https://www.advantageonlineshopping.com/#/

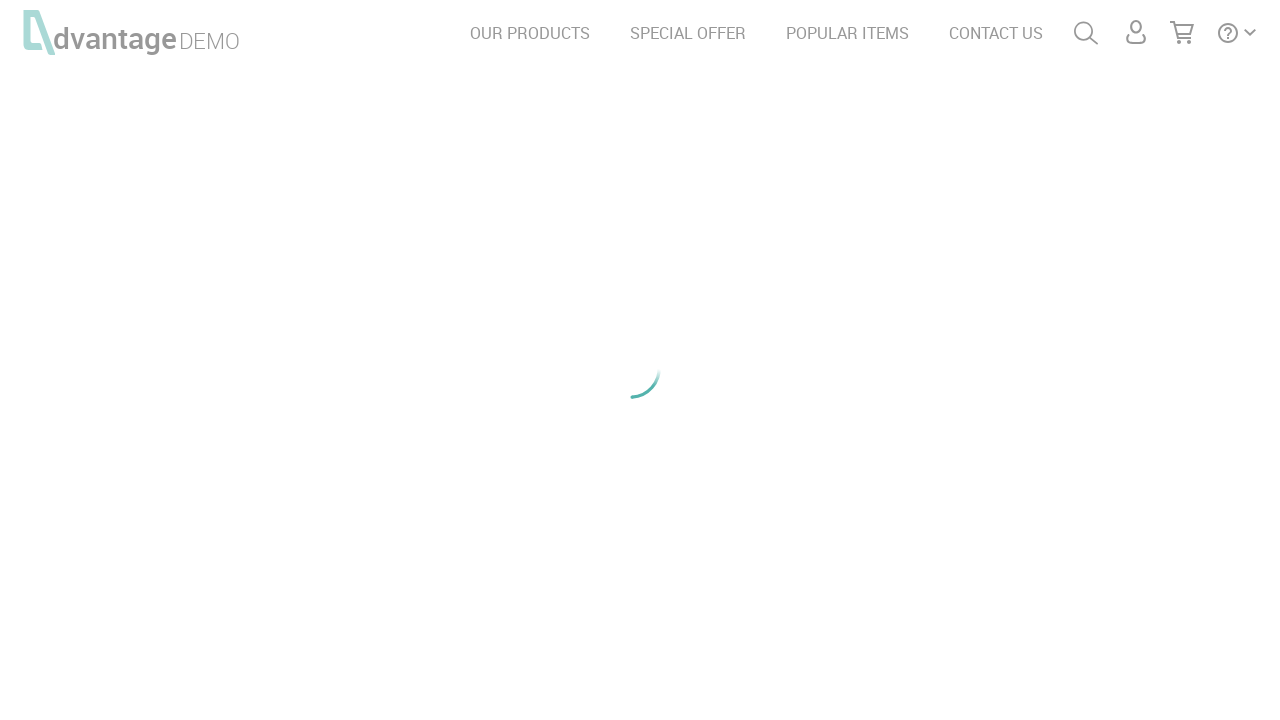

Clicked 'OUR PRODUCTS' navigation link at (530, 33) on xpath=//a[contains(., 'OUR PRODUCTS')]
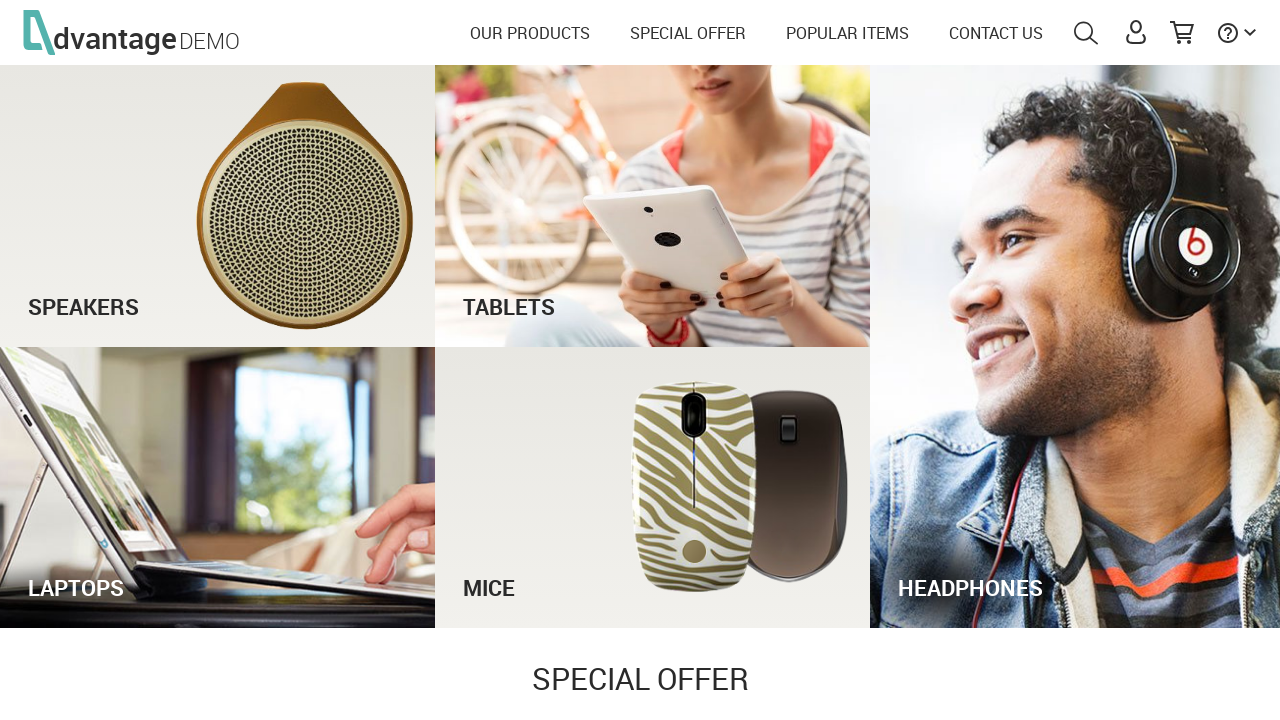

Clicked 'SPECIAL OFFER' navigation link at (688, 33) on xpath=//a[contains(., 'SPECIAL OFFER')]
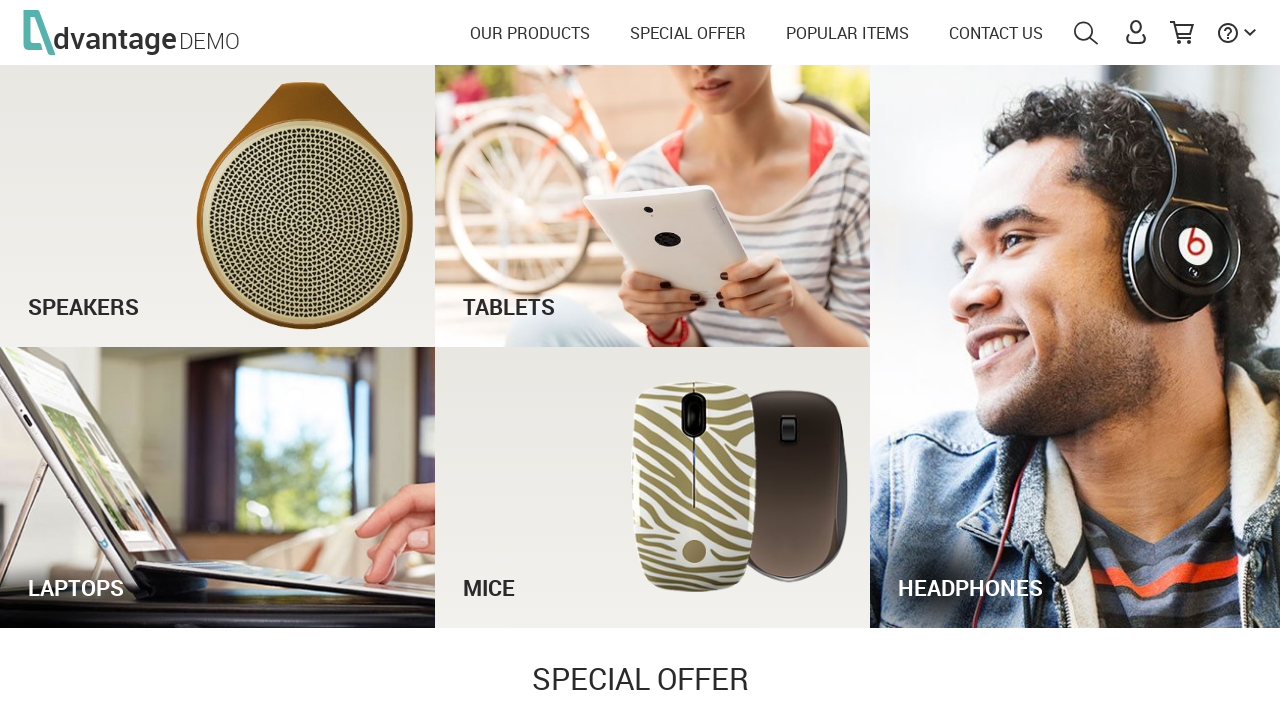

Clicked 'POPULAR ITEMS' navigation link at (848, 33) on xpath=//a[contains(., 'POPULAR ITEMS')]
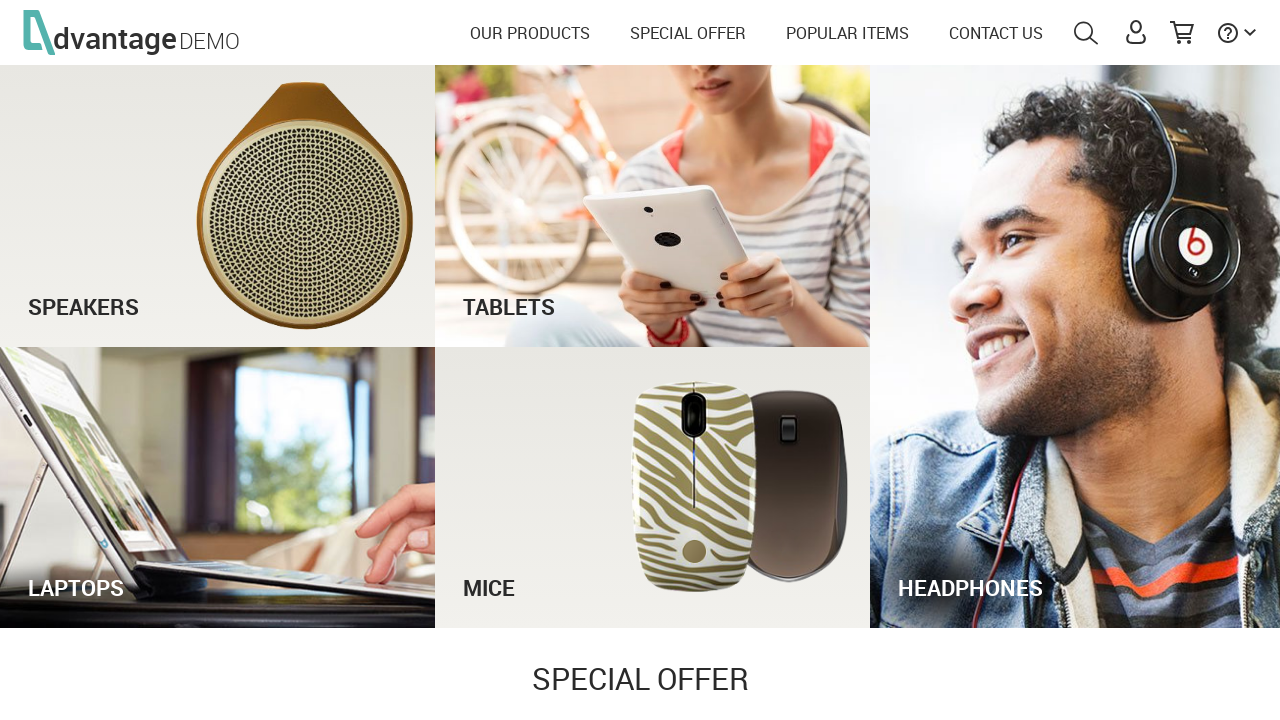

Clicked 'CONTACT US' navigation link at (996, 33) on xpath=//a[contains(., 'CONTACT US')]
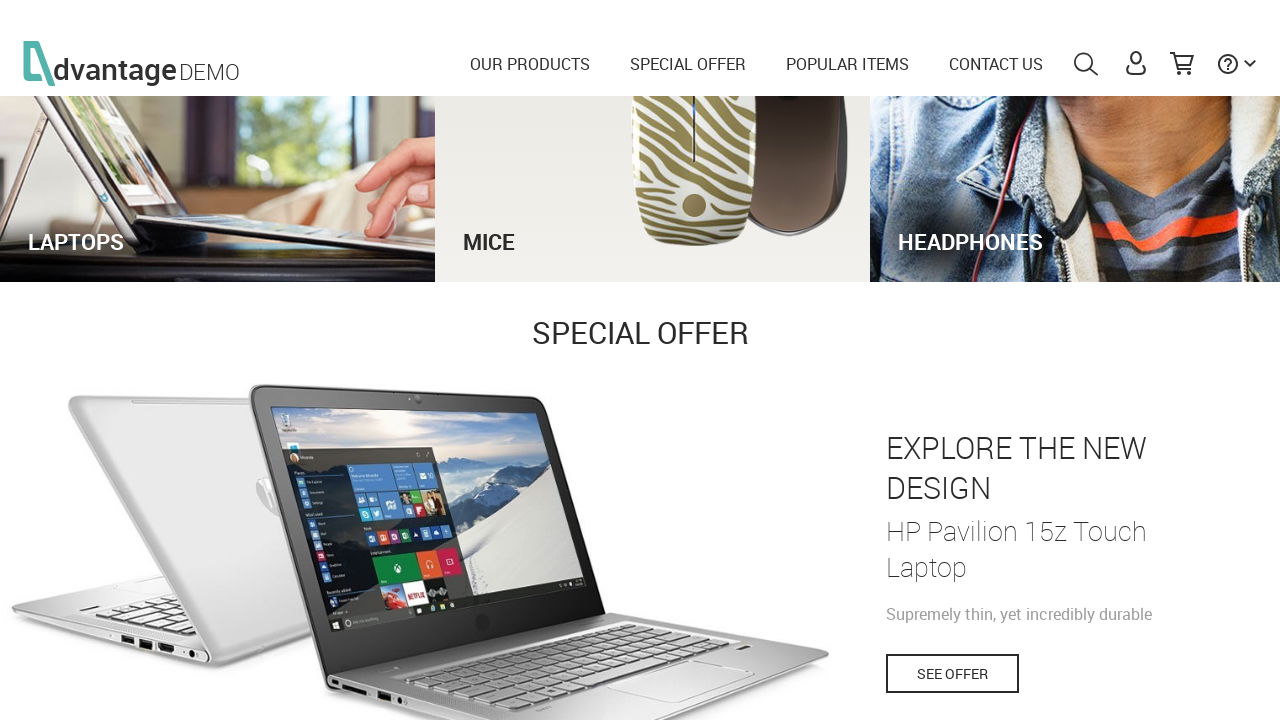

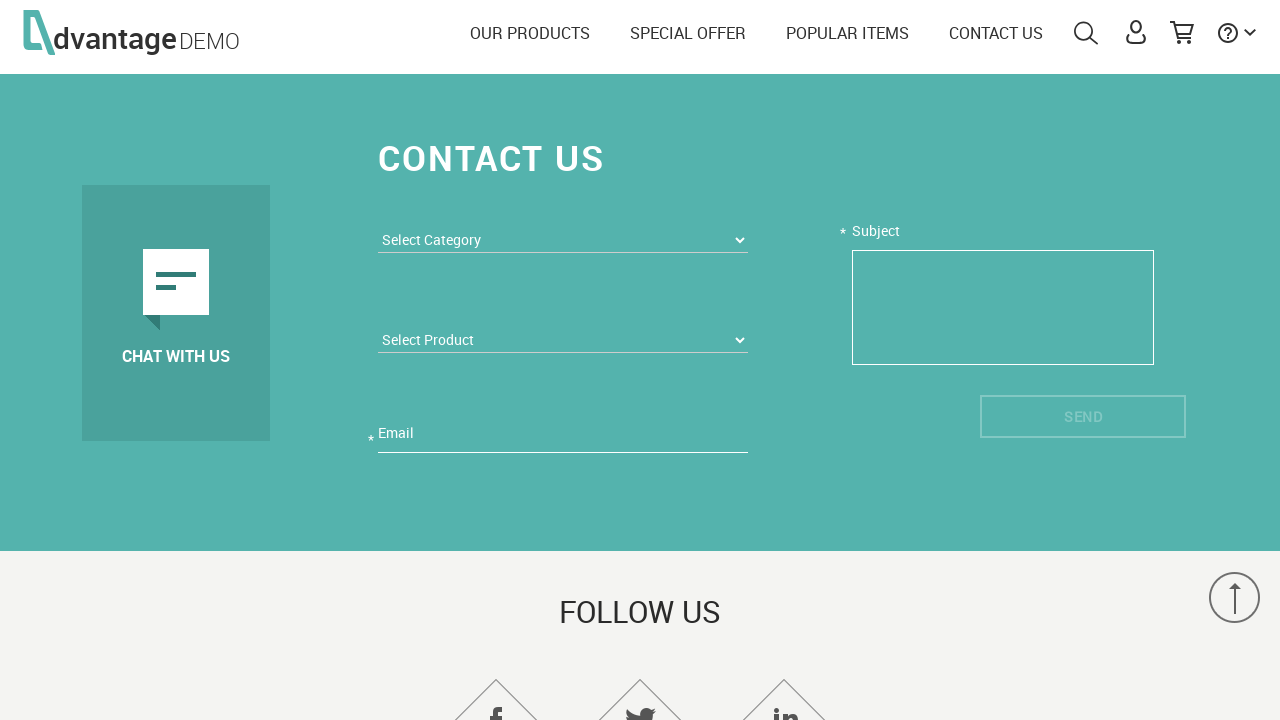